Navigates to the Kugans website homepage and maximizes the browser window

Starting URL: https://www.kugans.com/

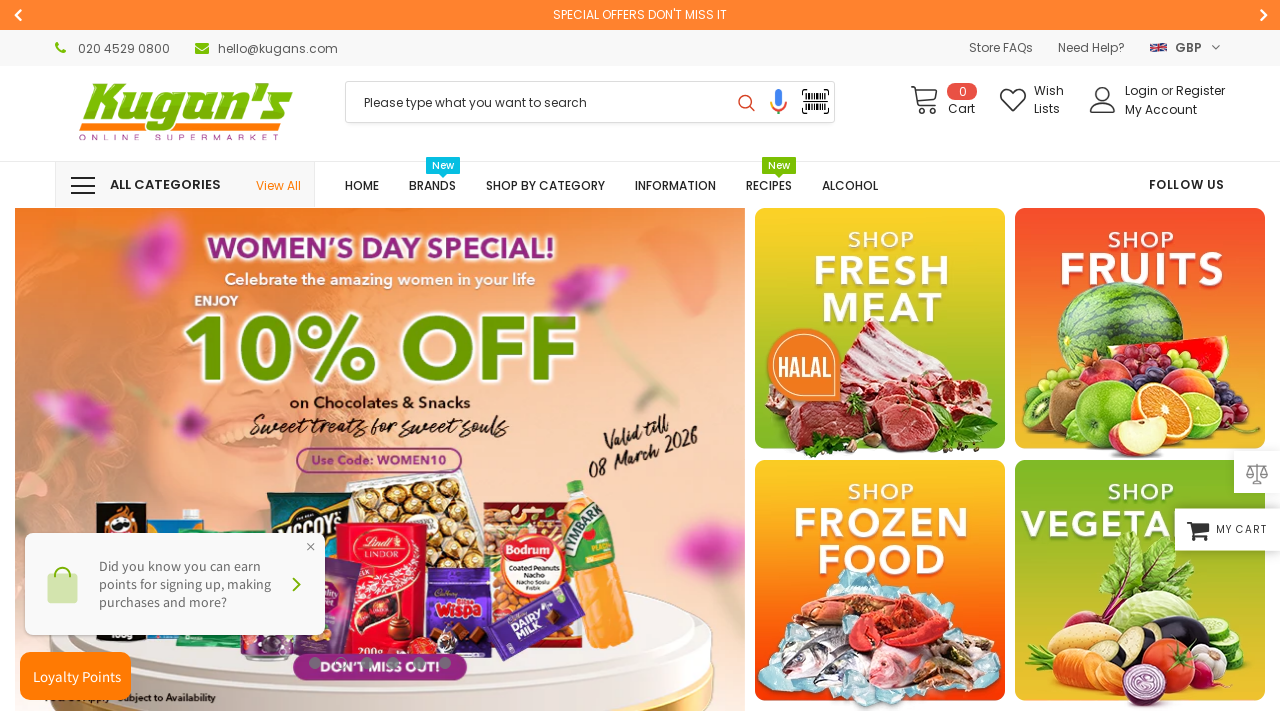

Navigated to Kugans website homepage
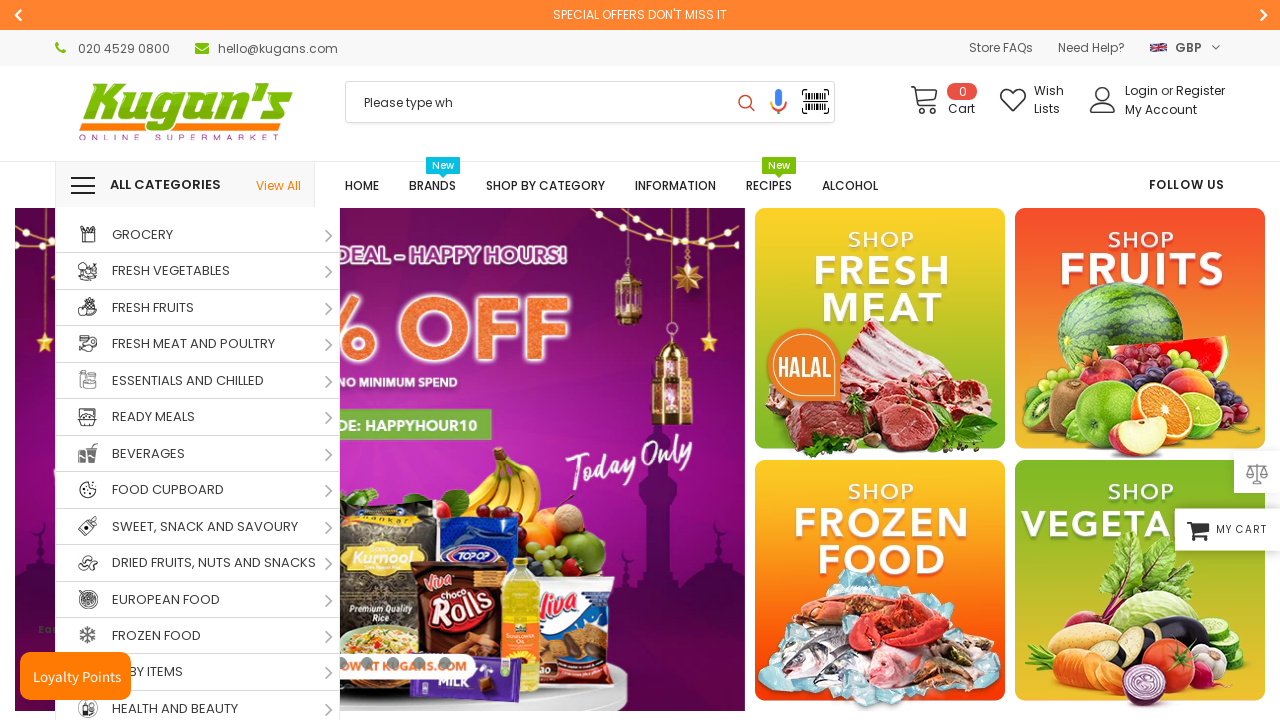

Maximized browser window
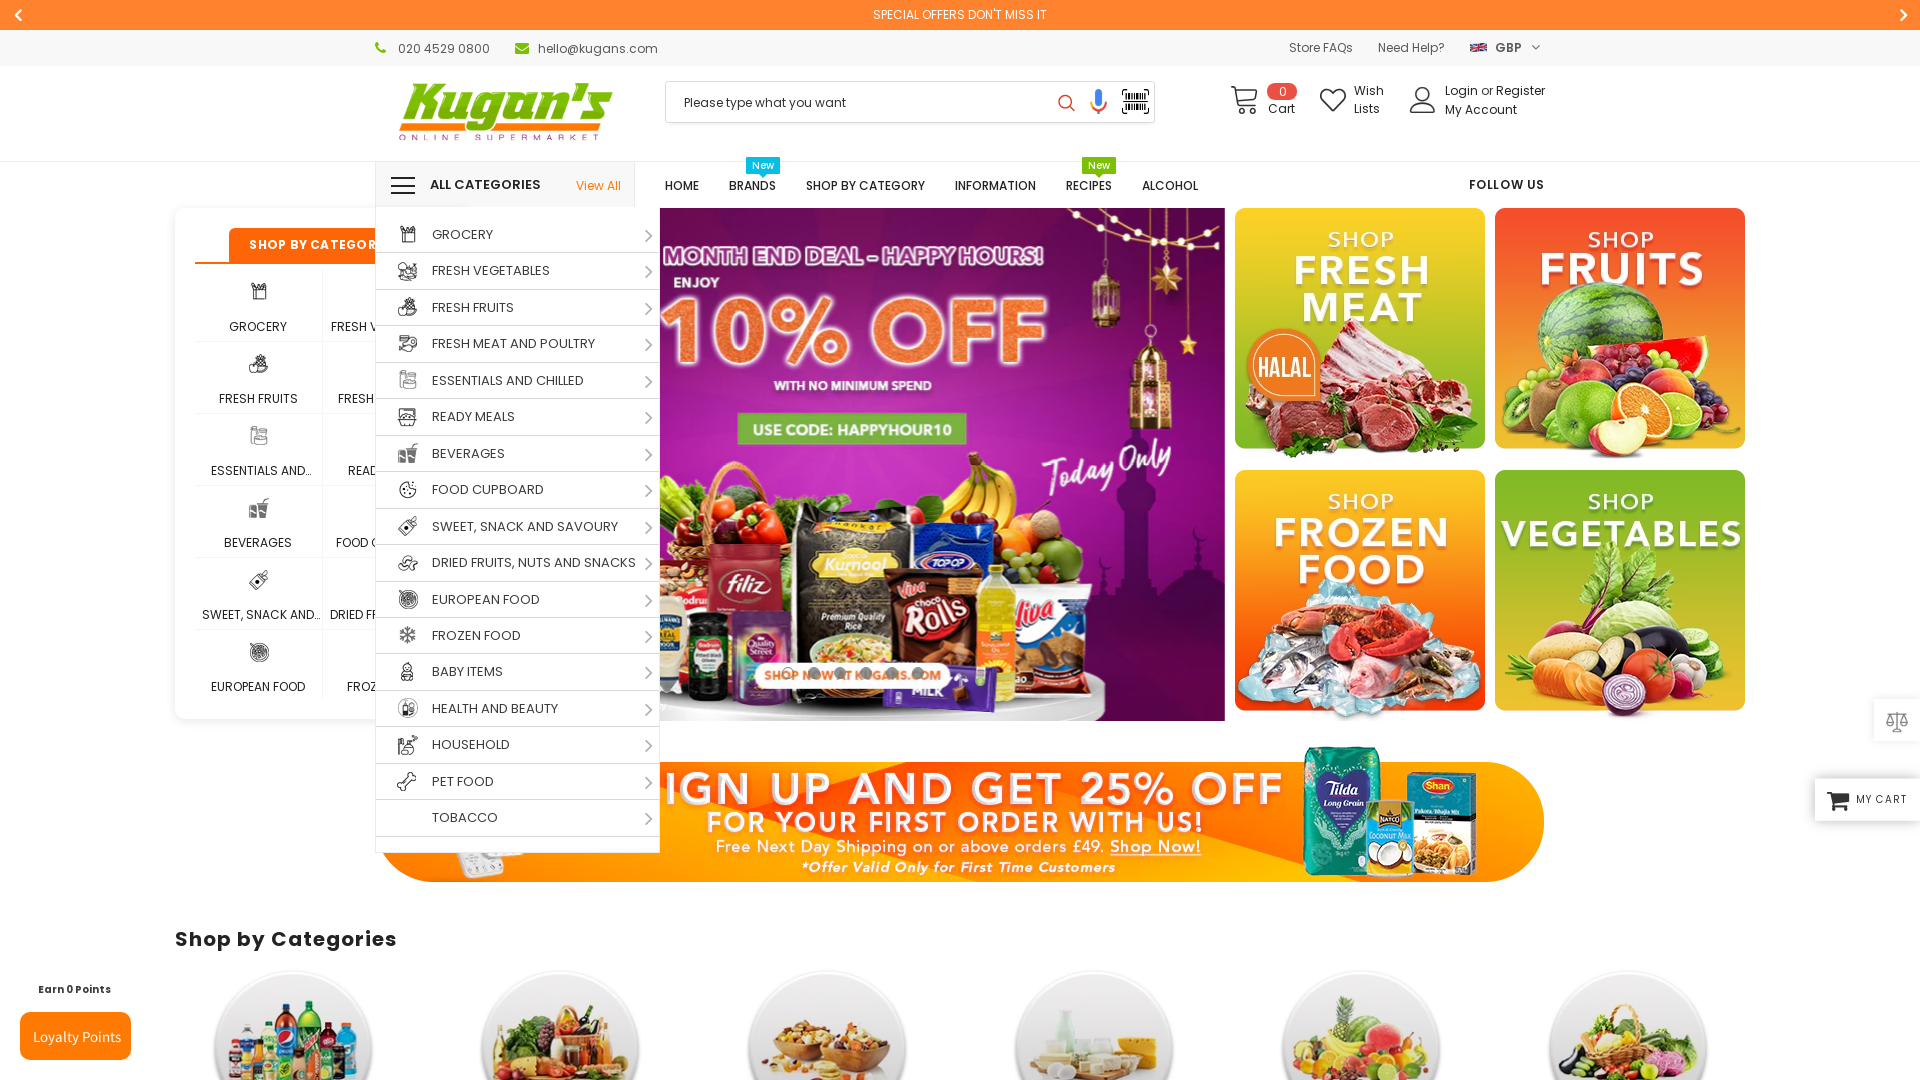

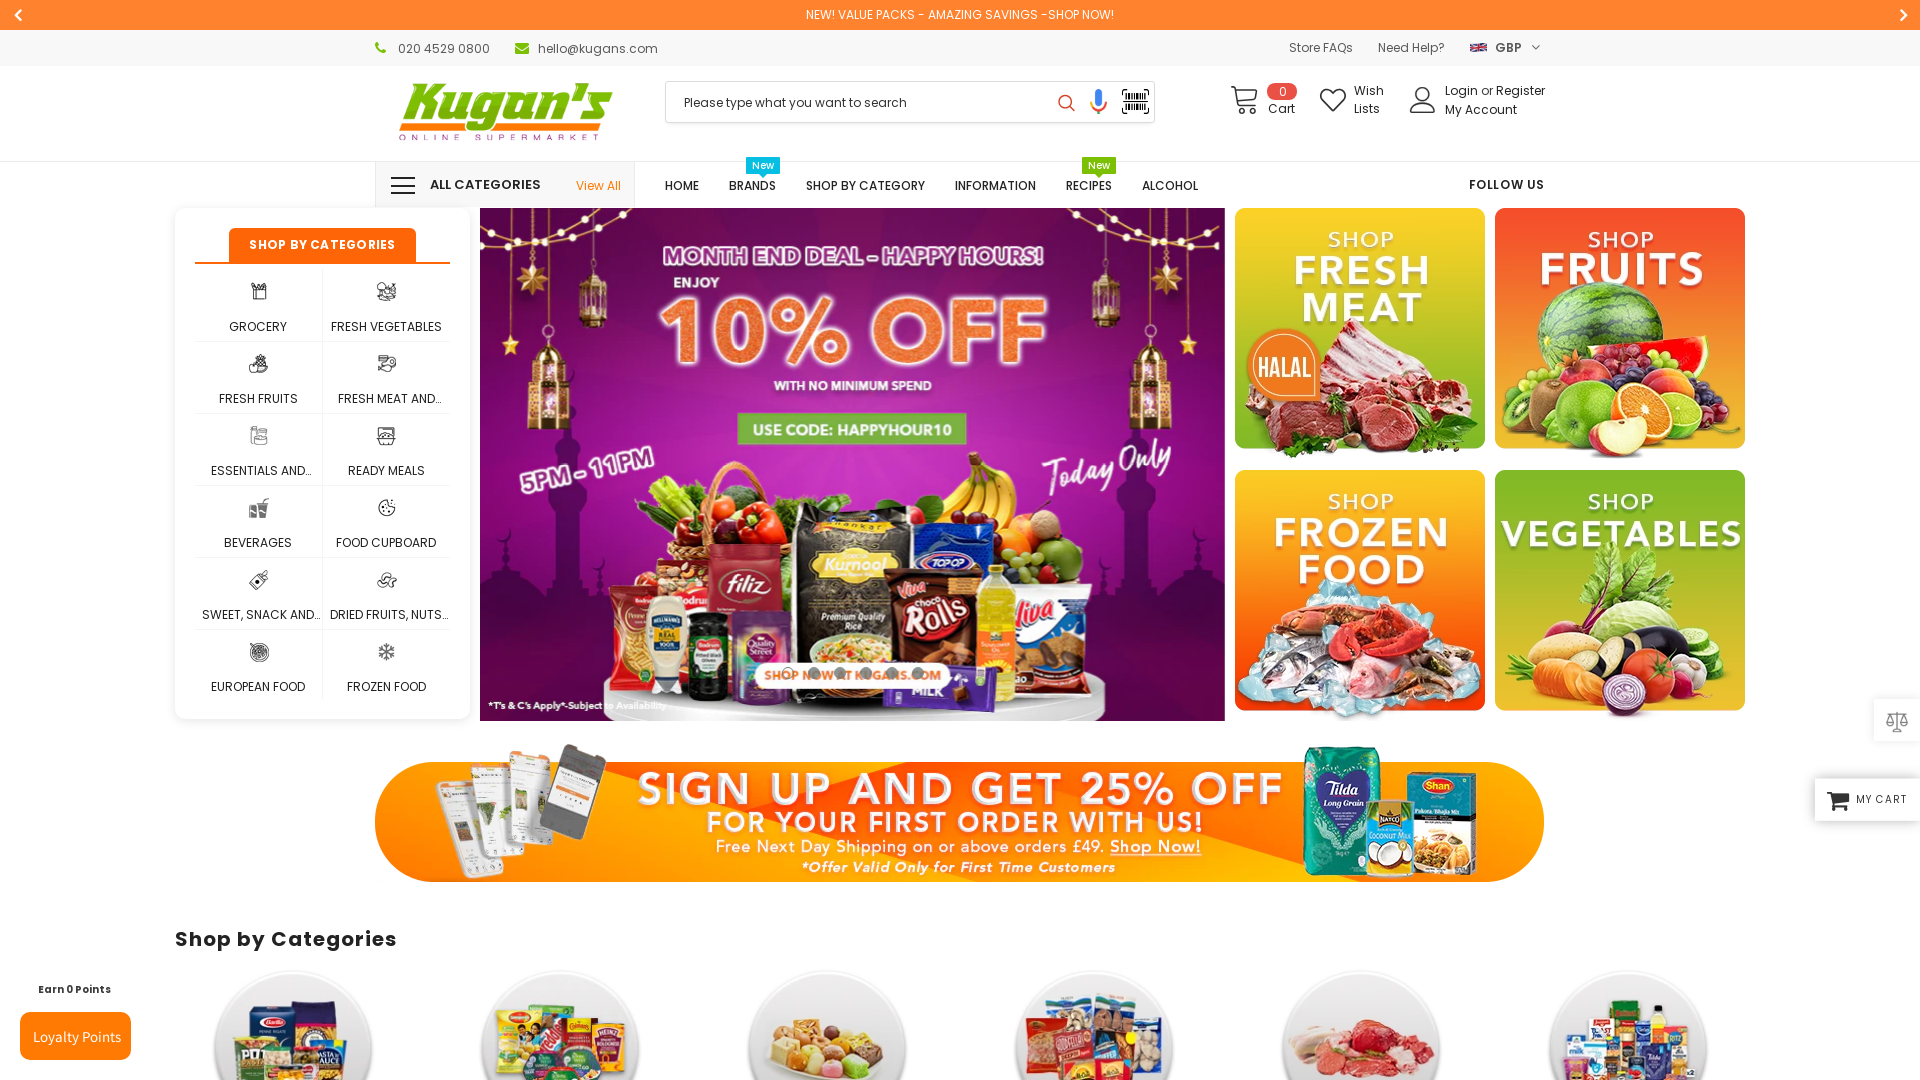